Tests iframe interaction by filling a name field on the main page, then switching to an iframe and selecting an option from a course dropdown menu.

Starting URL: https://www.hyrtutorials.com/p/frames-practice.html

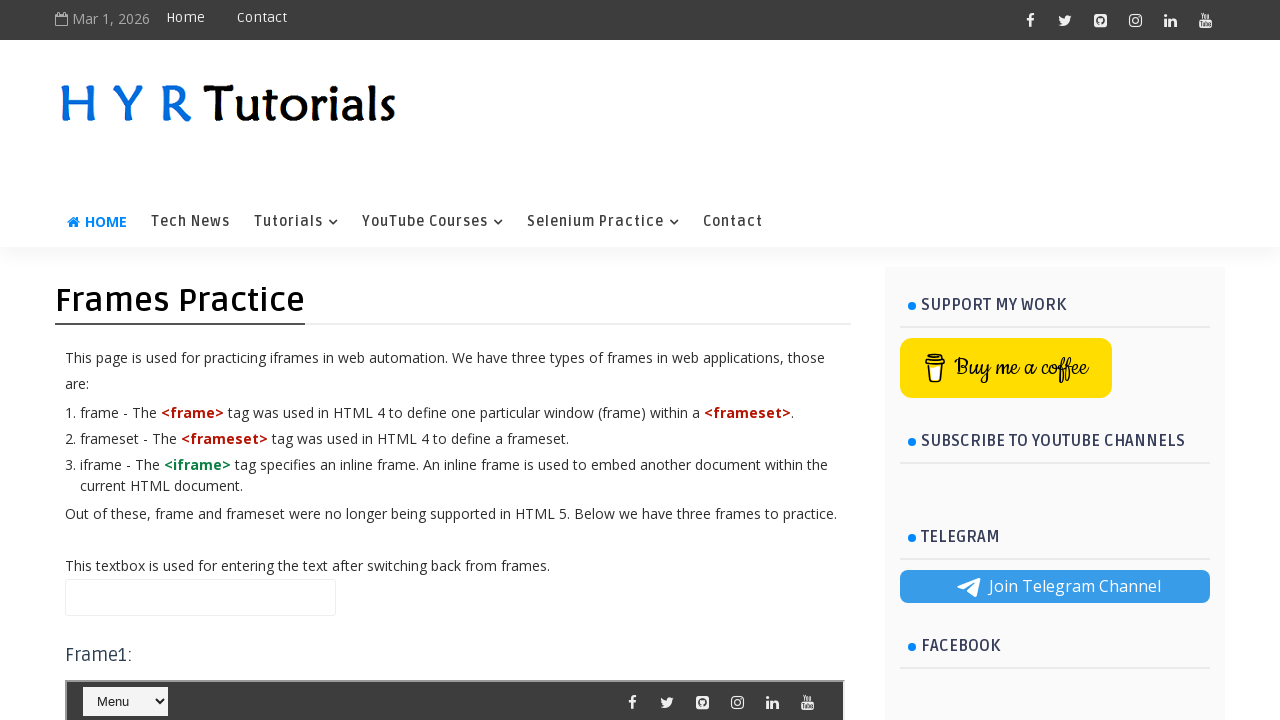

Filled name field with 'chetan' on main page on #name
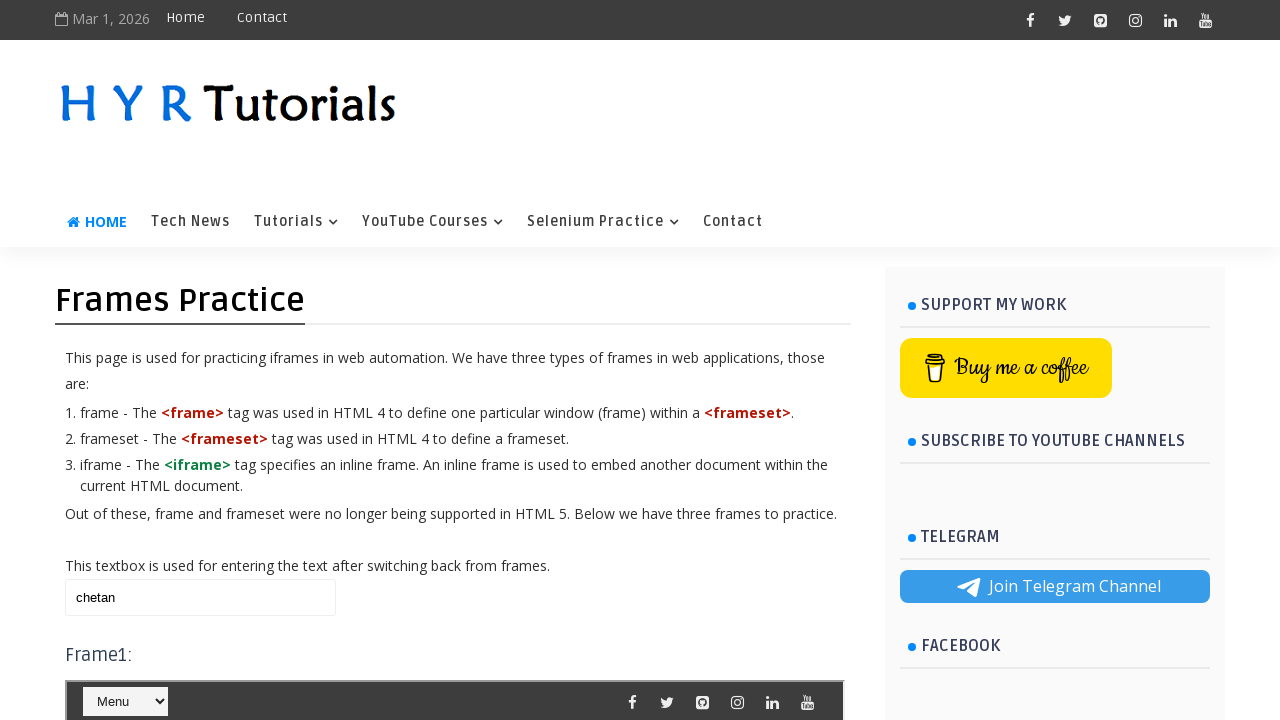

Switched to iframe 'frm1'
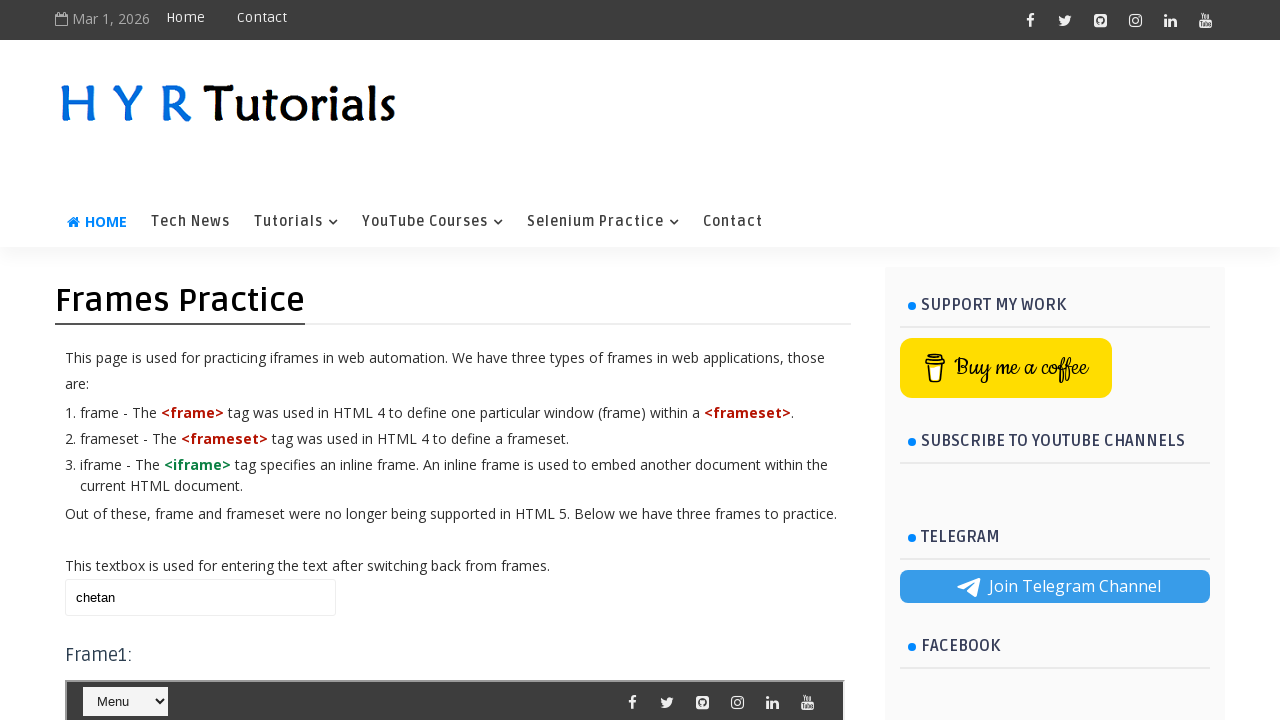

Selected third option (index 2) from course dropdown in iframe
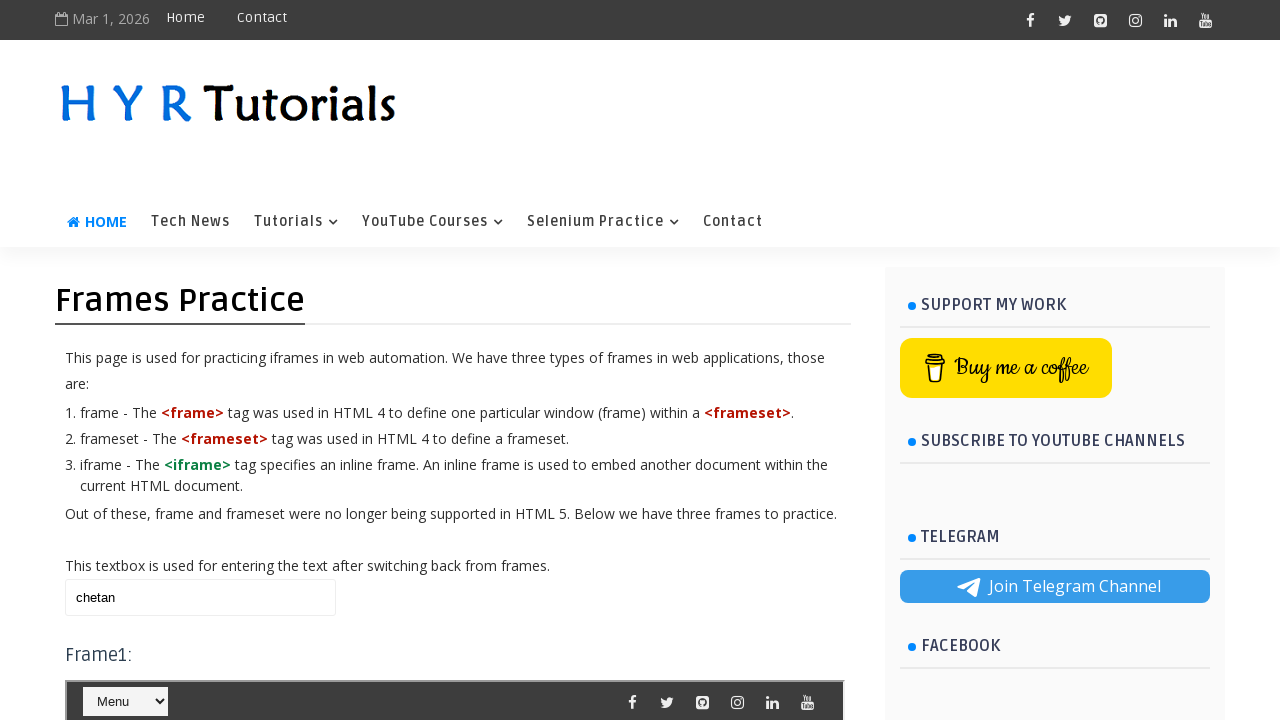

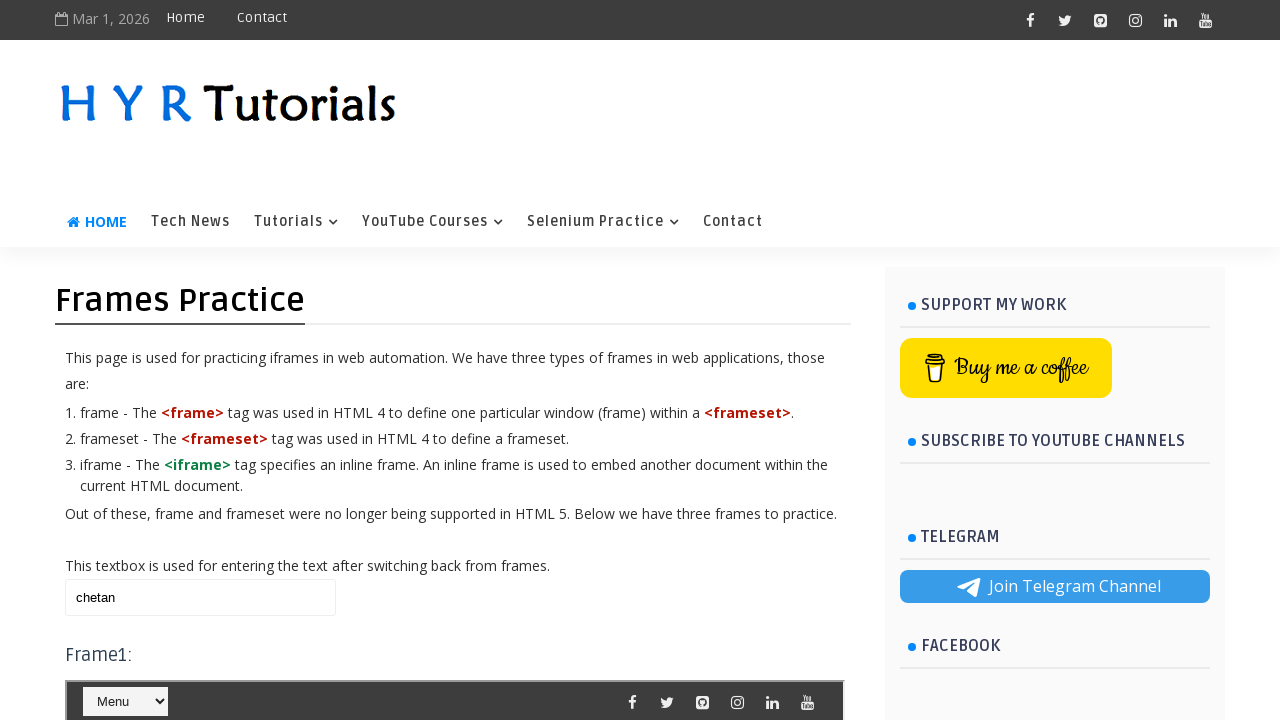